Tests a CRUD application form by filling in a task name and task content fields

Starting URL: https://pawelm-code.github.io/

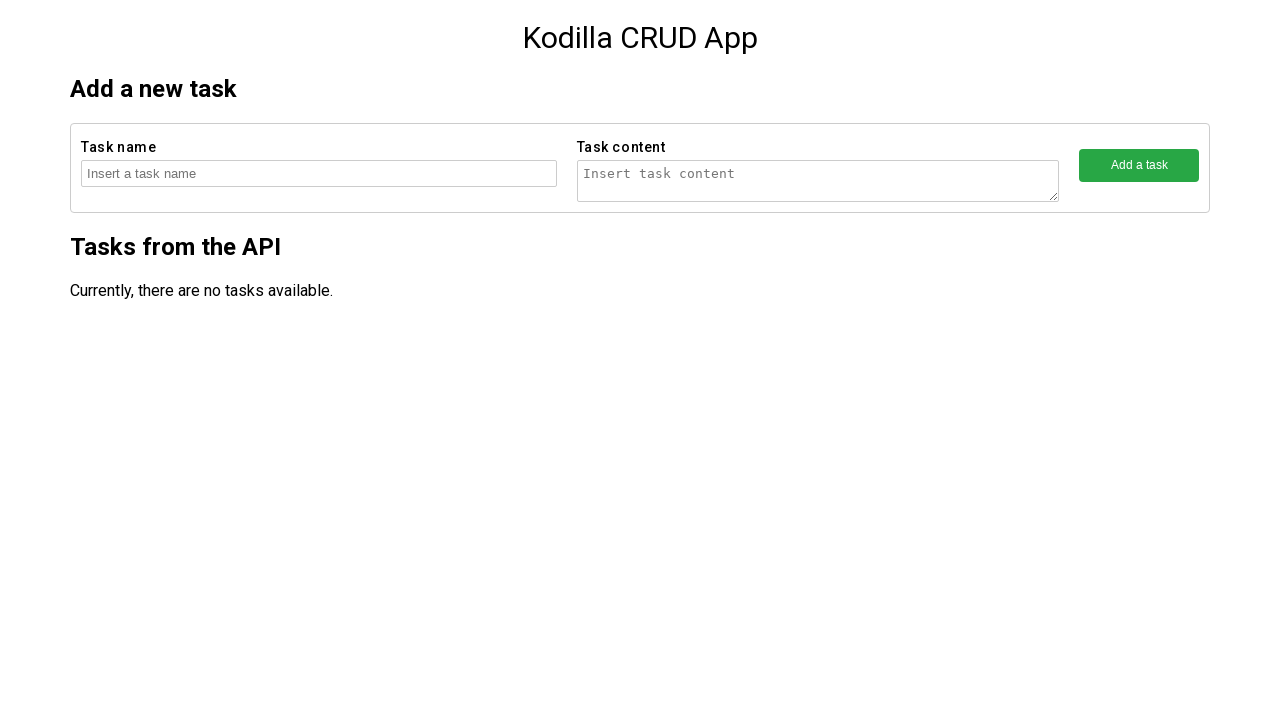

Filled task name field with 'New robotic task' on //html/body/main/section/form/fieldset[1]/input
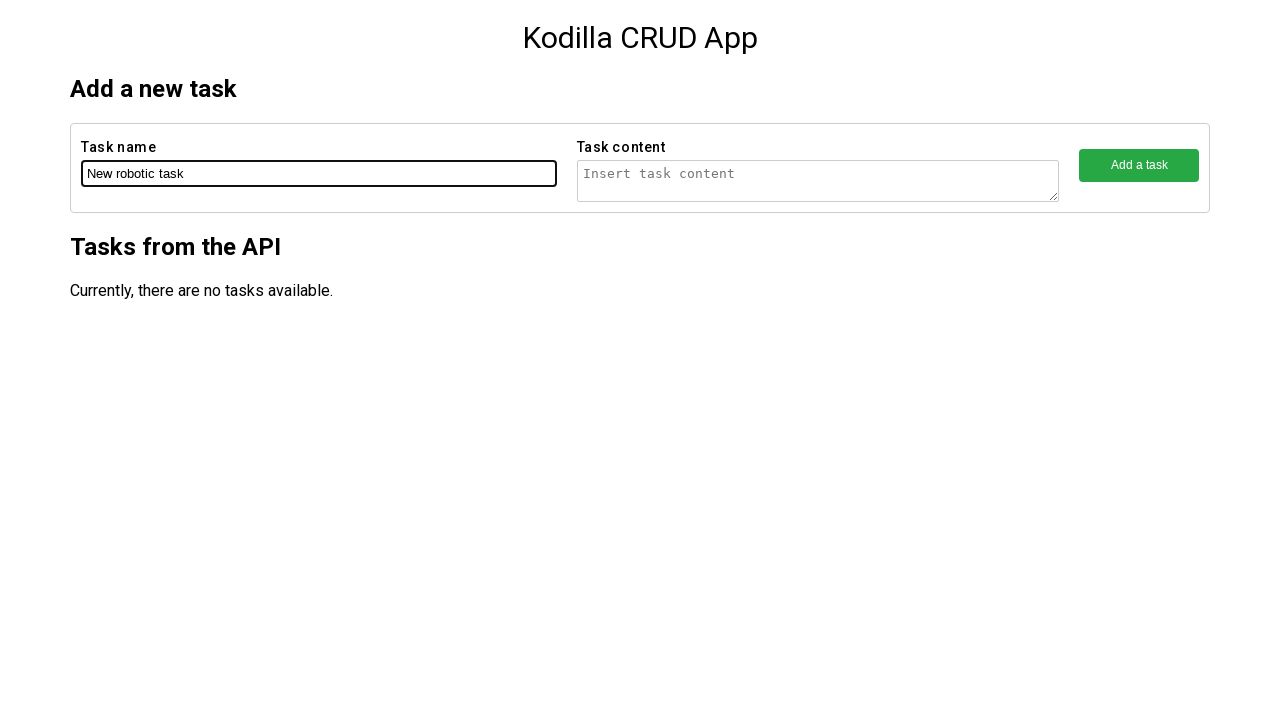

Filled task content field with 'The robotic content' on //html/body/main/section/form/fieldset[2]/textarea
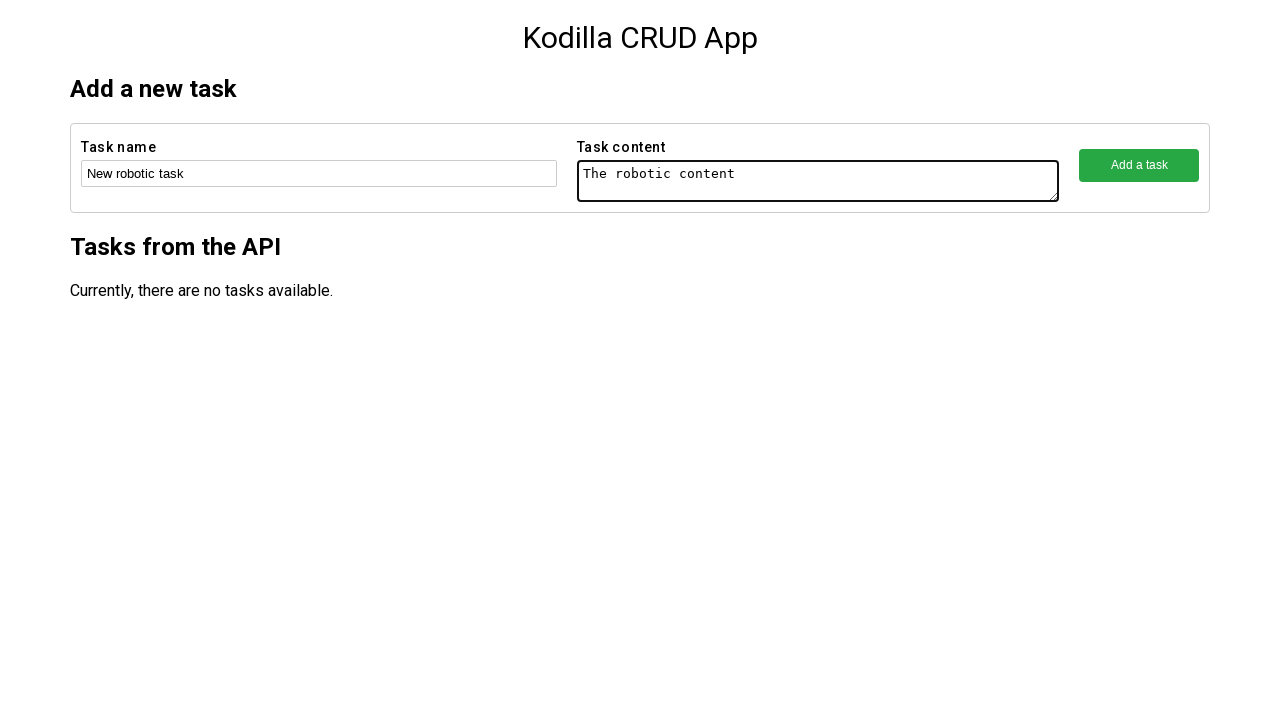

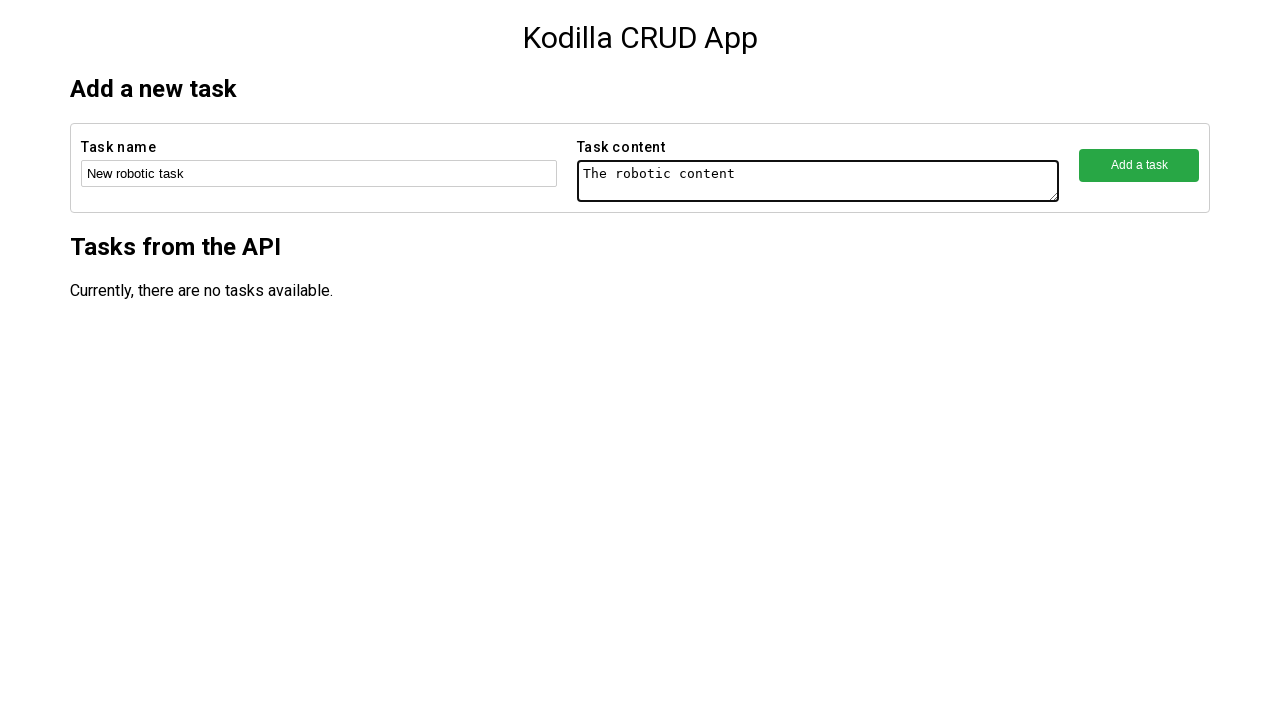